Tests adding specific grocery items (Cucumber, Brocolli, Beetroot) to cart on an e-commerce practice site by iterating through product listings and clicking "Add to cart" for matching items

Starting URL: https://rahulshettyacademy.com/seleniumPractise/

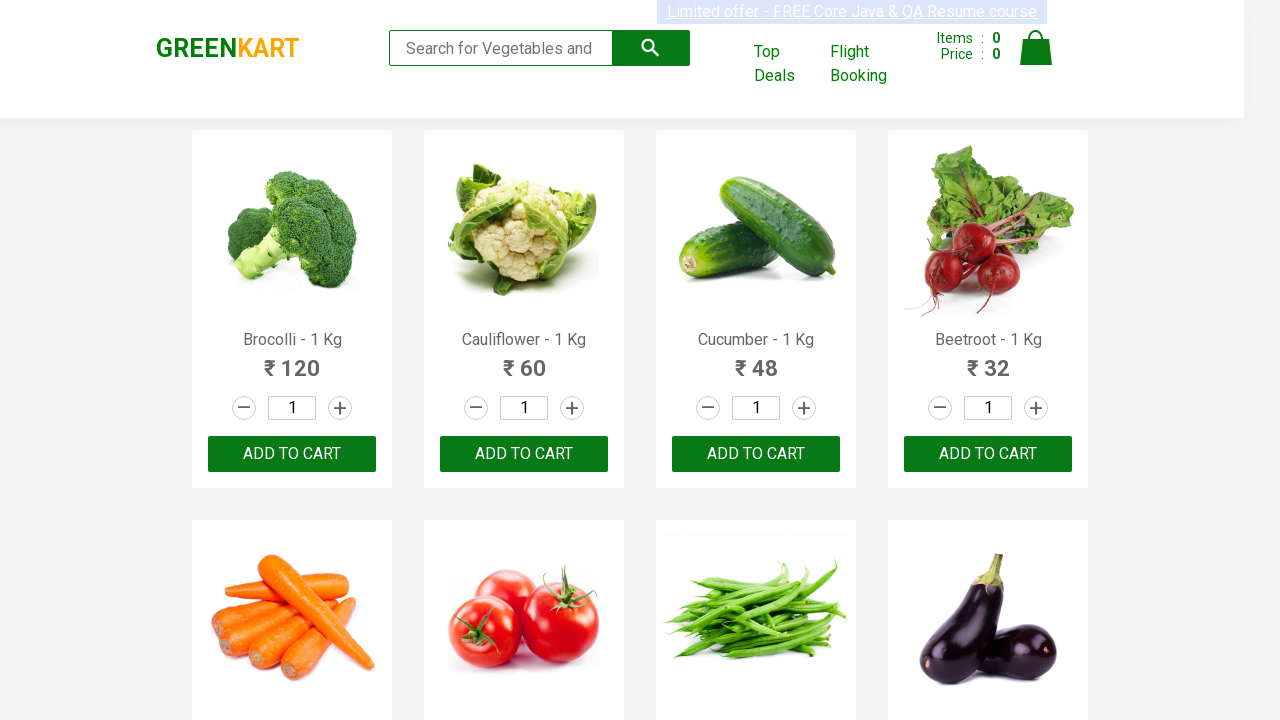

Waited for product listings to load
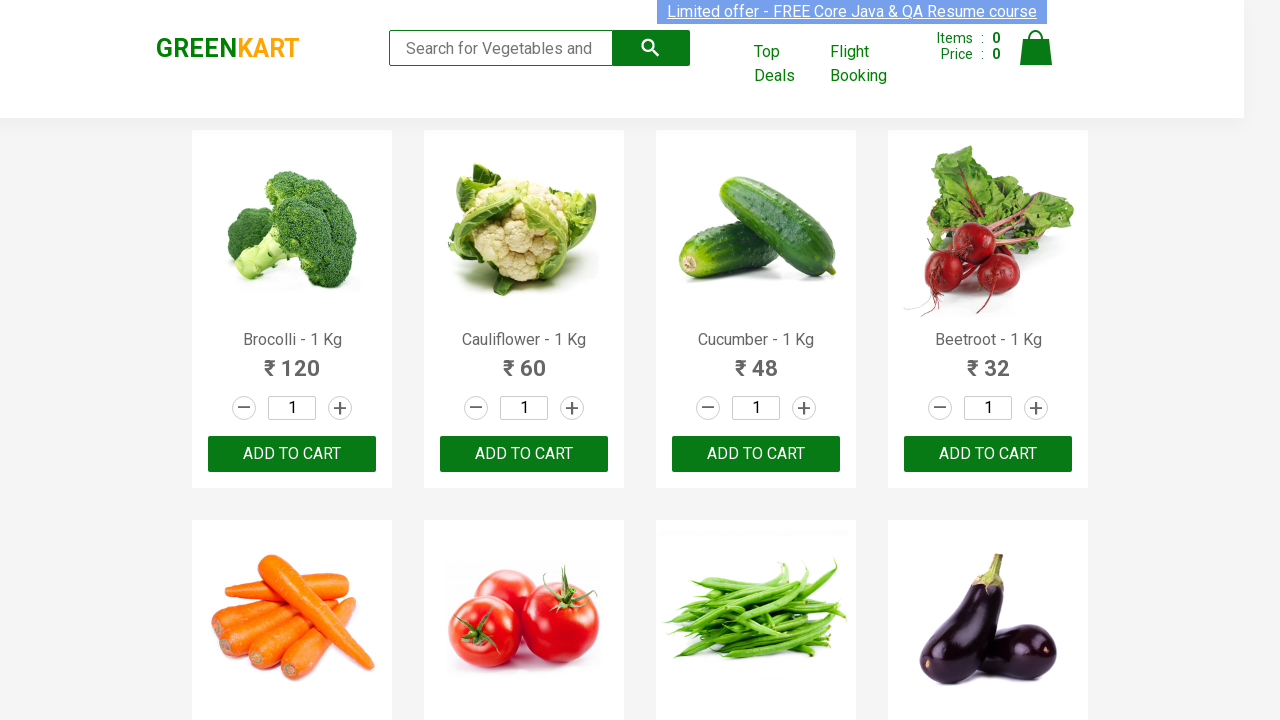

Retrieved all product elements from the page
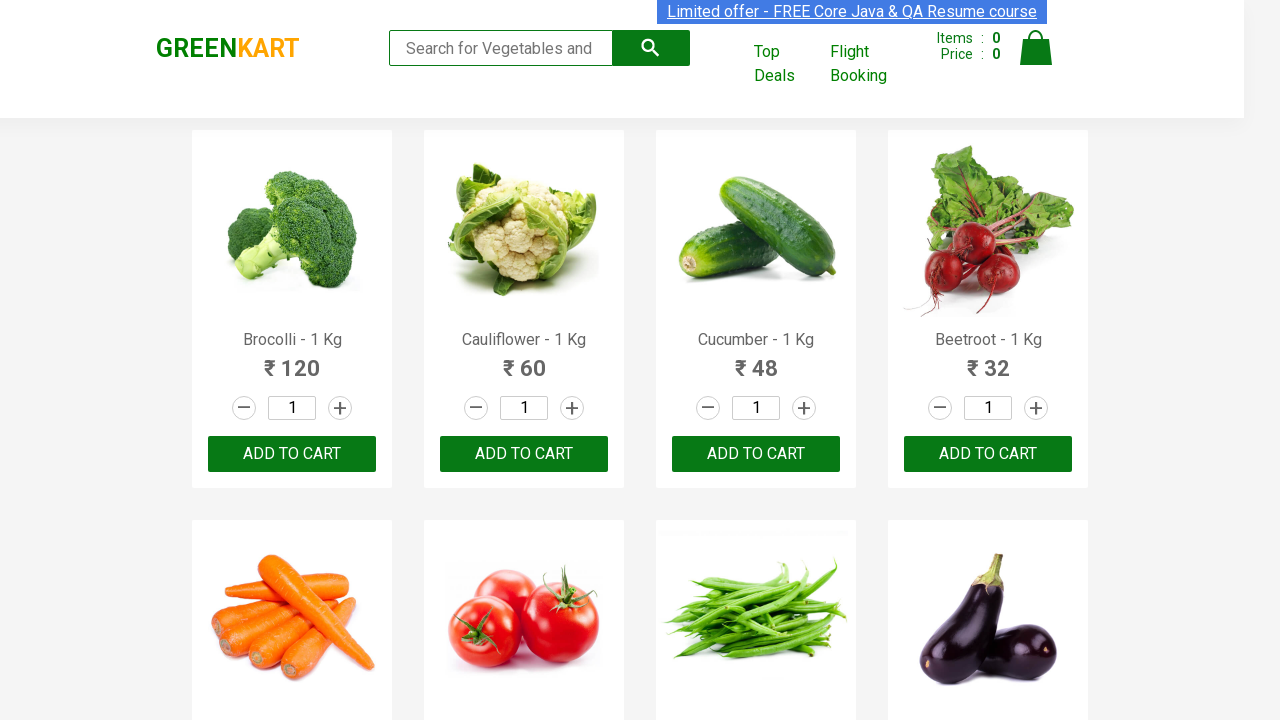

Added 'Brocolli' to cart (1/3) at (292, 454) on xpath=//div[@class='product-action']/button >> nth=0
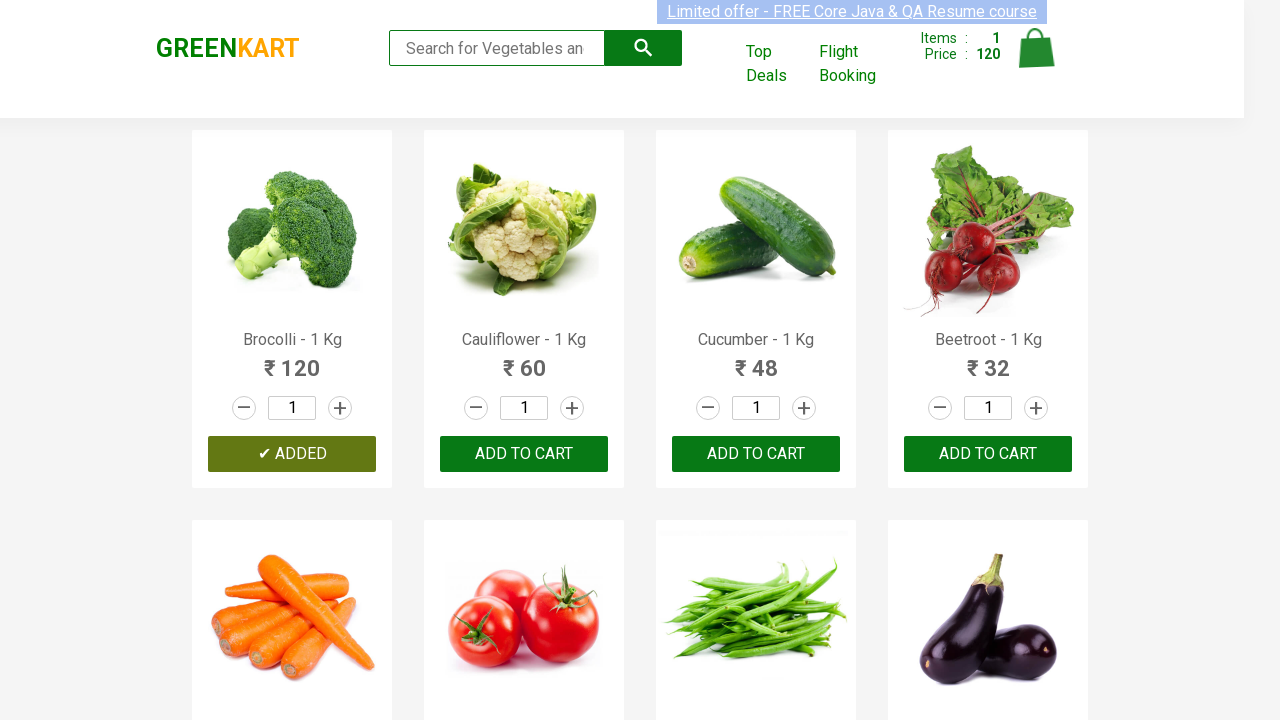

Added 'Cucumber' to cart (2/3) at (756, 454) on xpath=//div[@class='product-action']/button >> nth=2
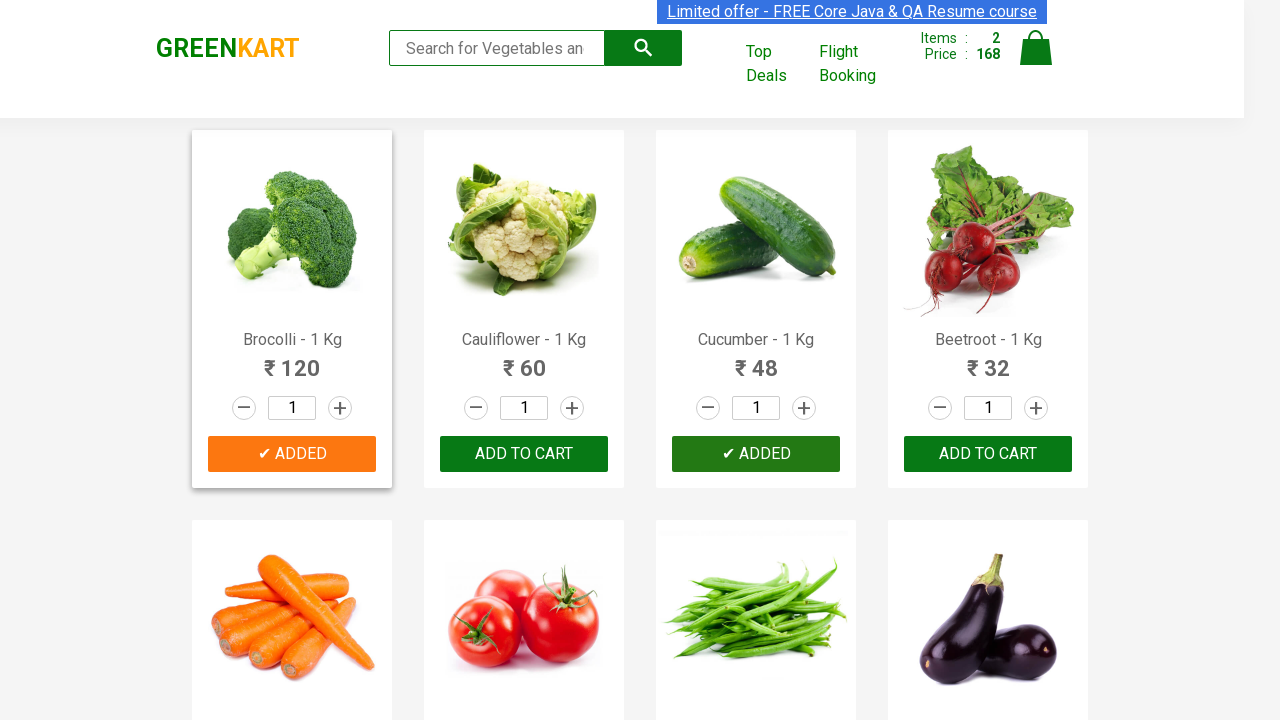

Added 'Beetroot' to cart (3/3) at (988, 454) on xpath=//div[@class='product-action']/button >> nth=3
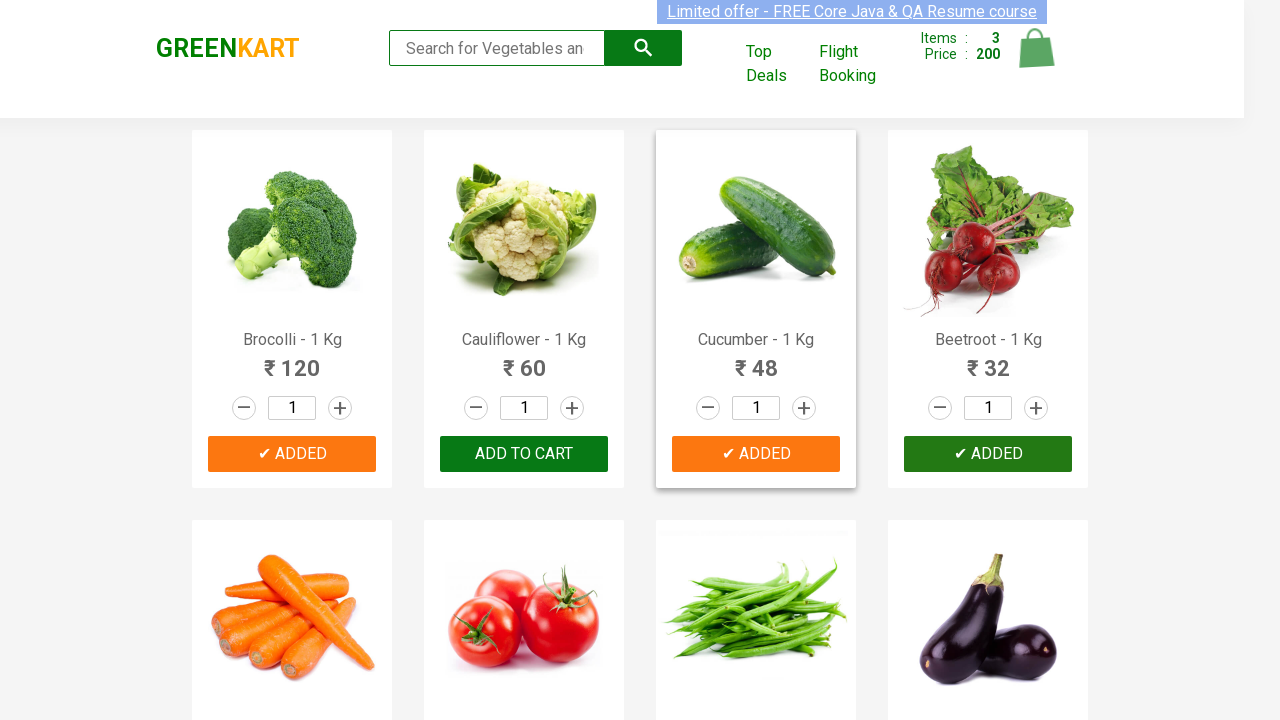

All required items (Cucumber, Brocolli, Beetroot) have been added to cart
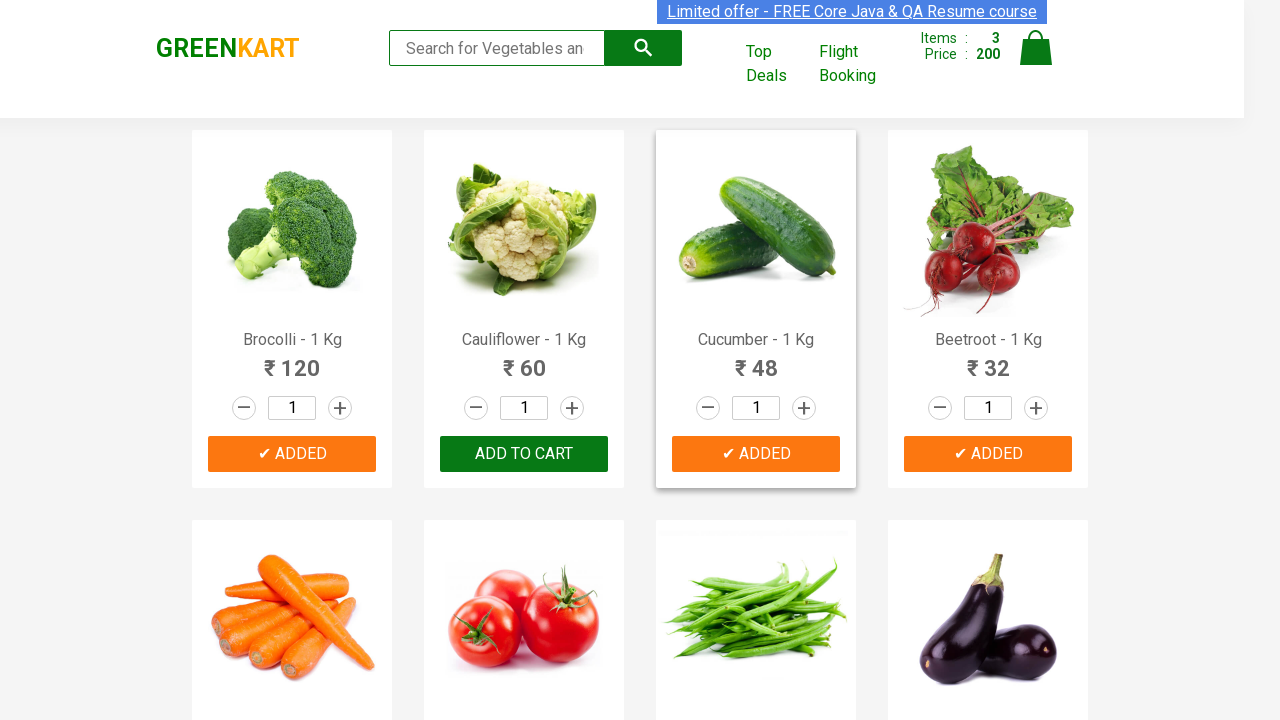

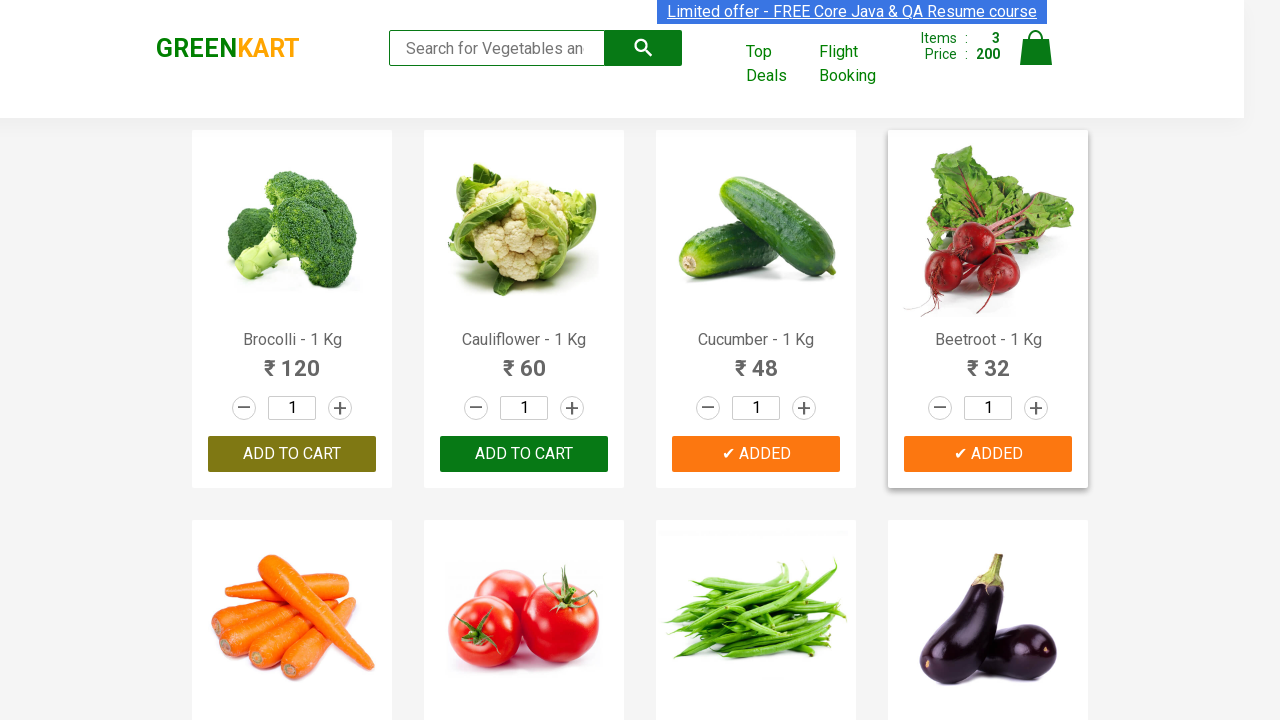